Tests window handling functionality by opening a new window, switching to it, and interacting with elements in the child window

Starting URL: https://demo.automationtesting.in/Windows.html

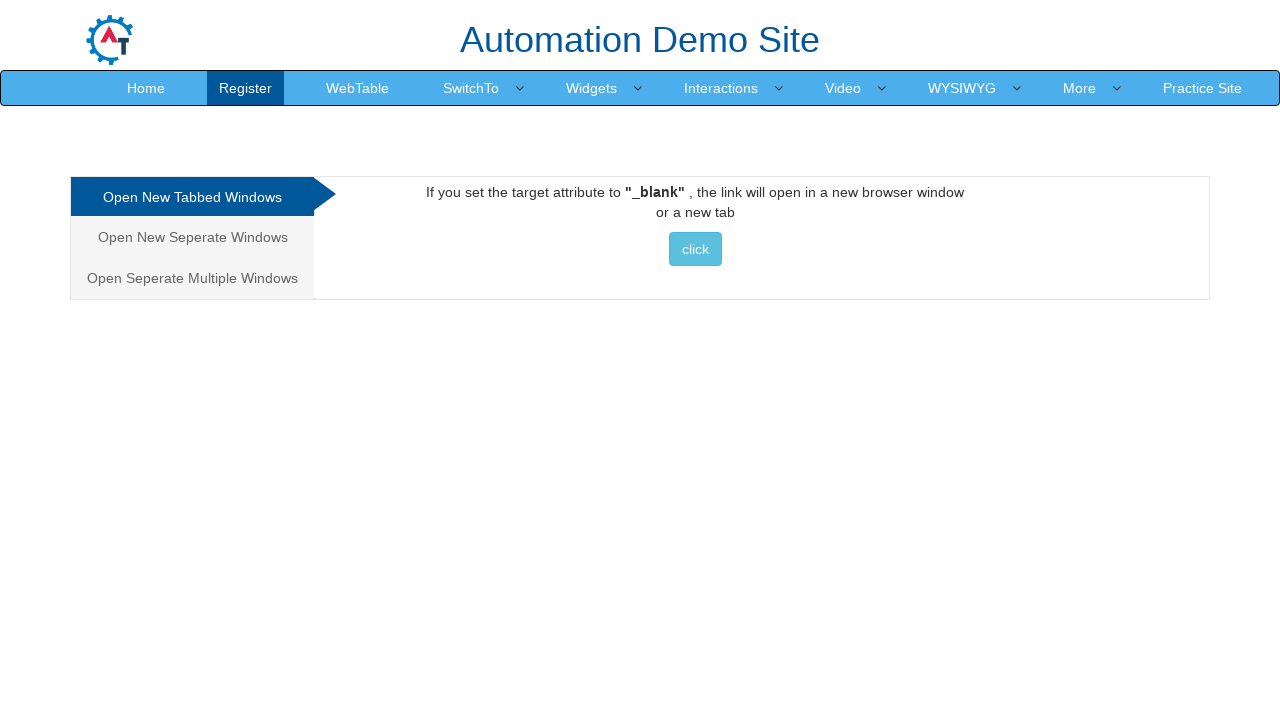

Clicked on 'Open New Seperate Windows' tab at (192, 237) on xpath=//a[.='Open New Seperate Windows']
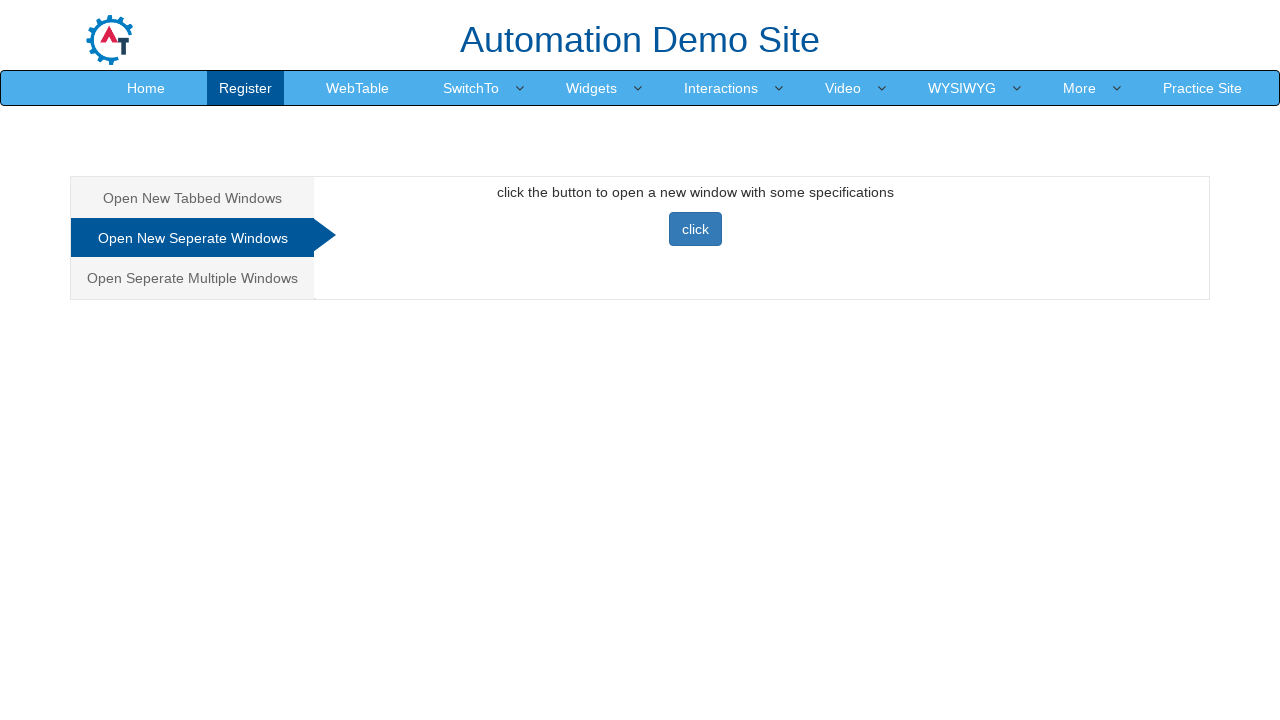

Clicked button to open new window at (695, 229) on xpath=//div[@id='Seperate']/child::button
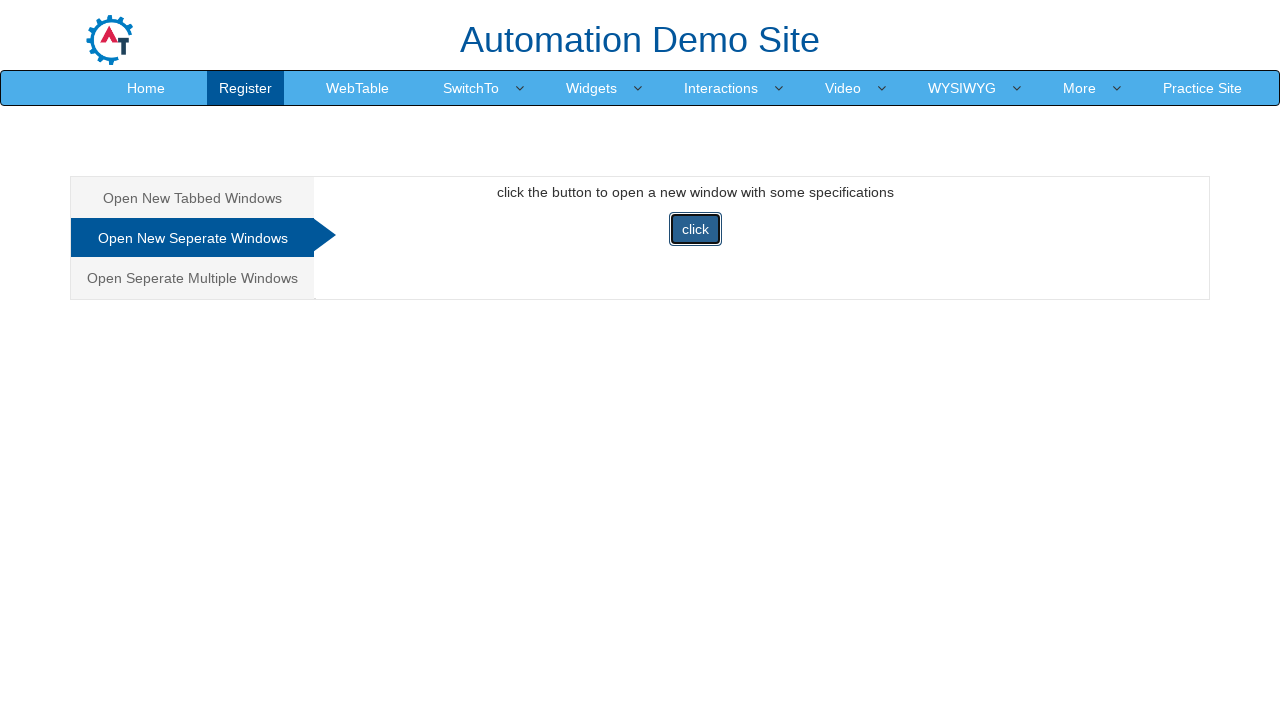

Waited for new window to load
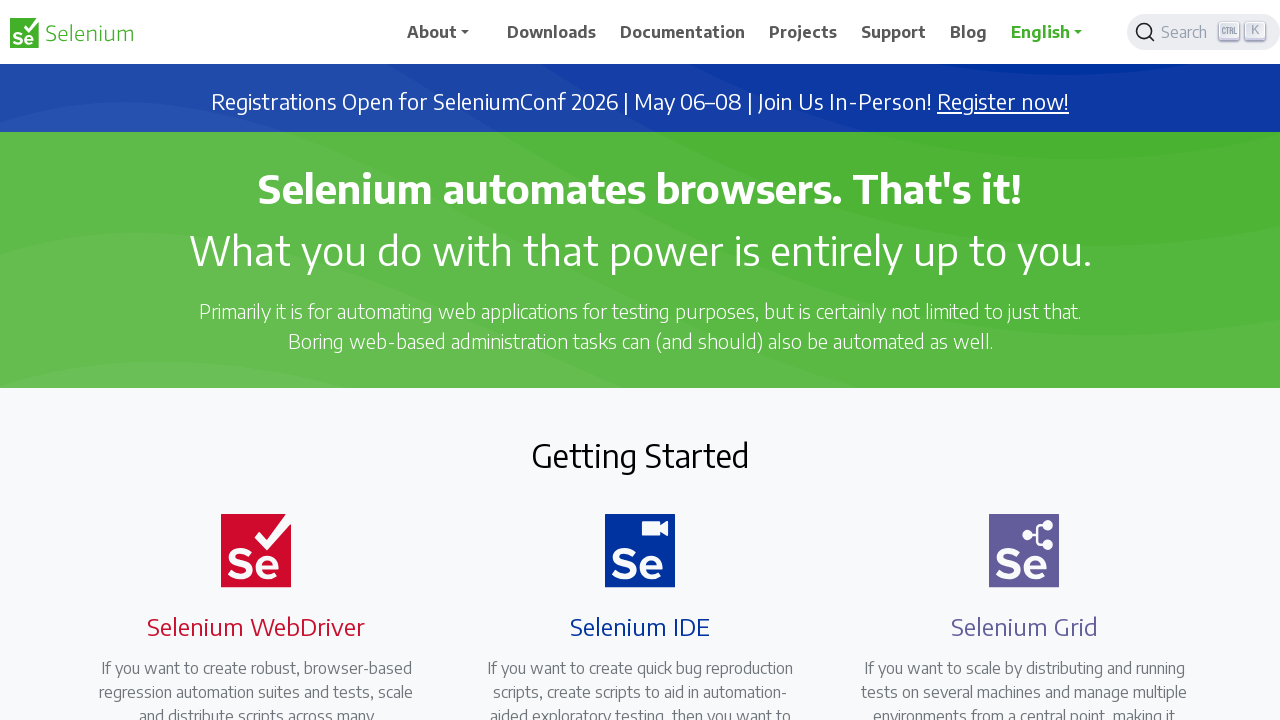

Scrolled to element position (y: 950)
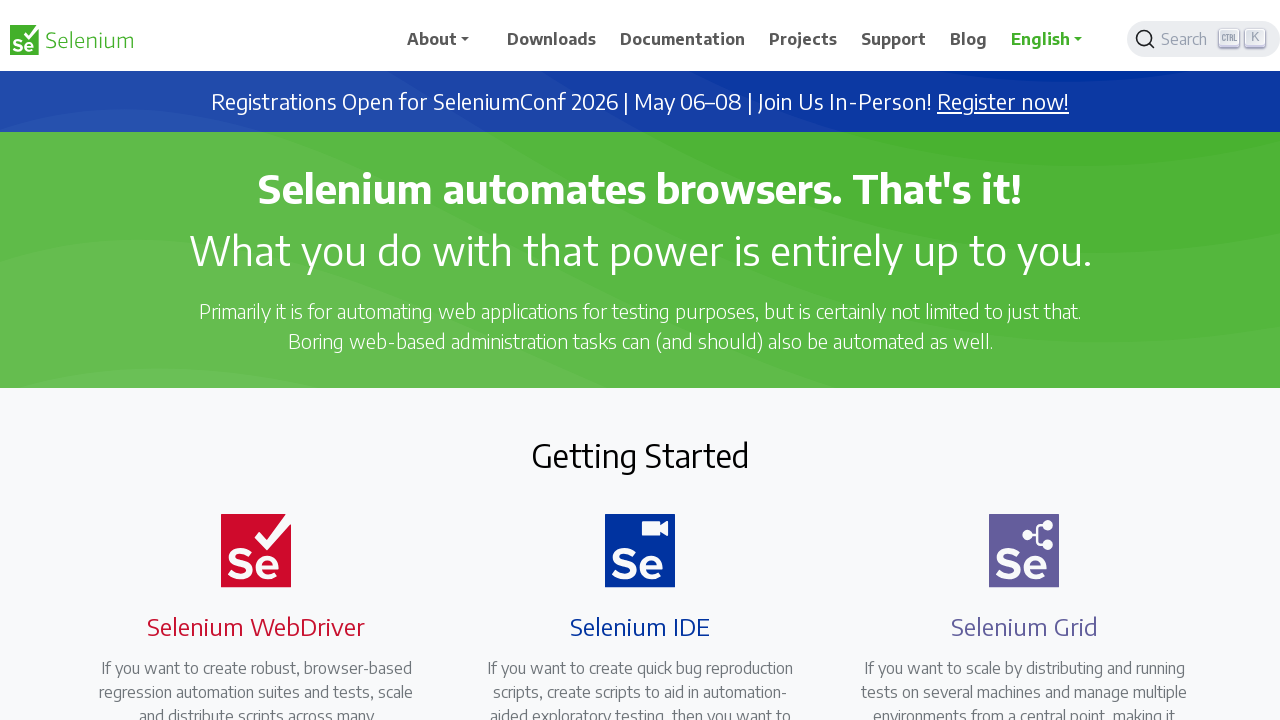

Waited for caret icon element to be visible
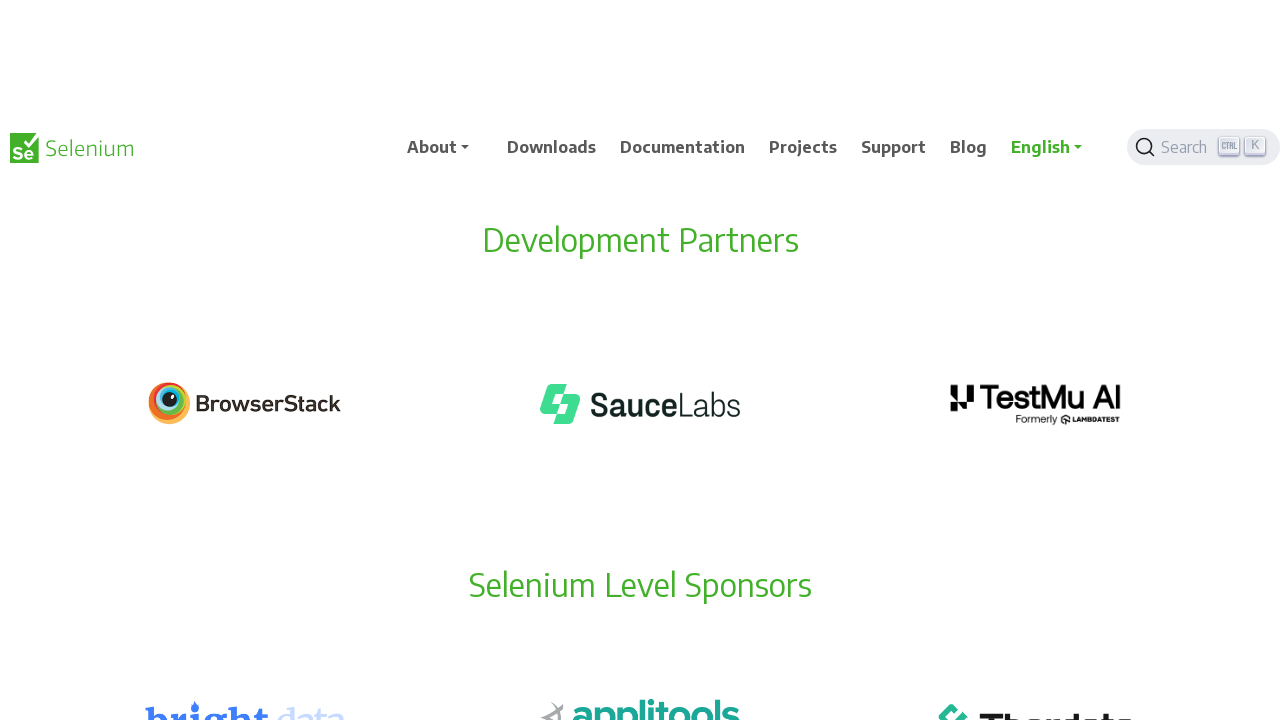

Clicked on caret icon element at (691, 360) on (//i[@class='ps-3 fas fa-caret-right'])[2]
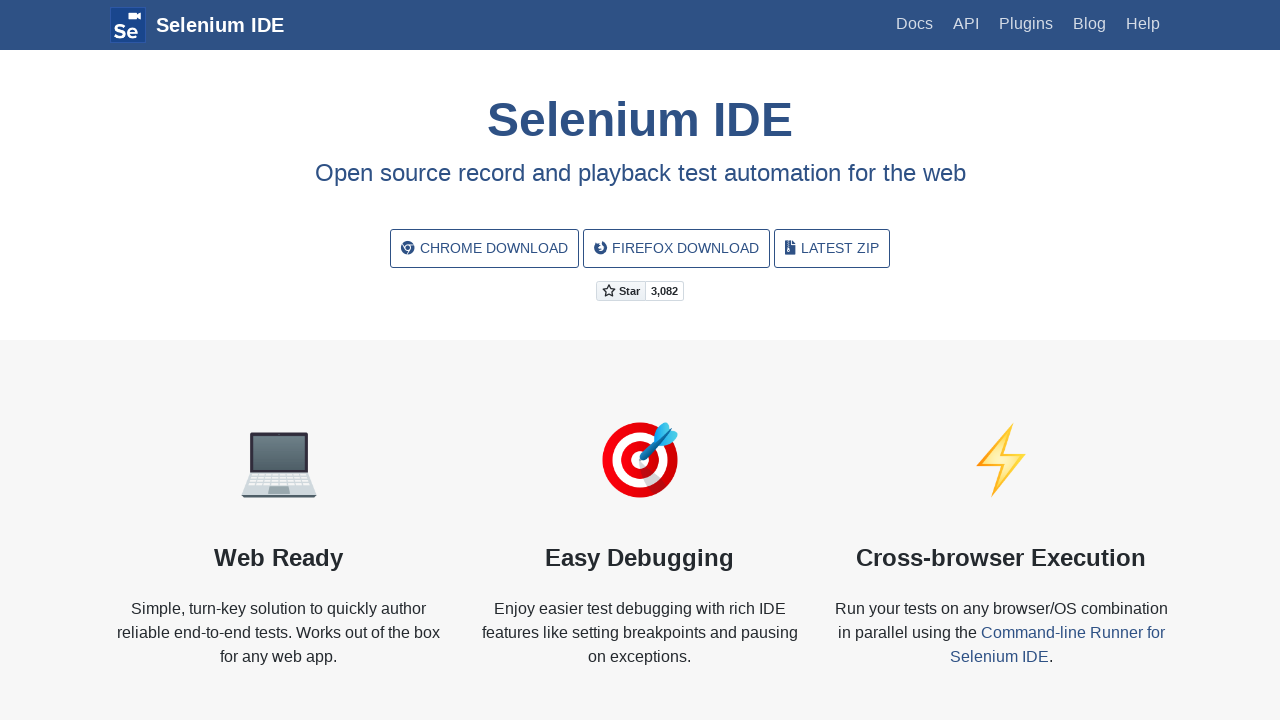

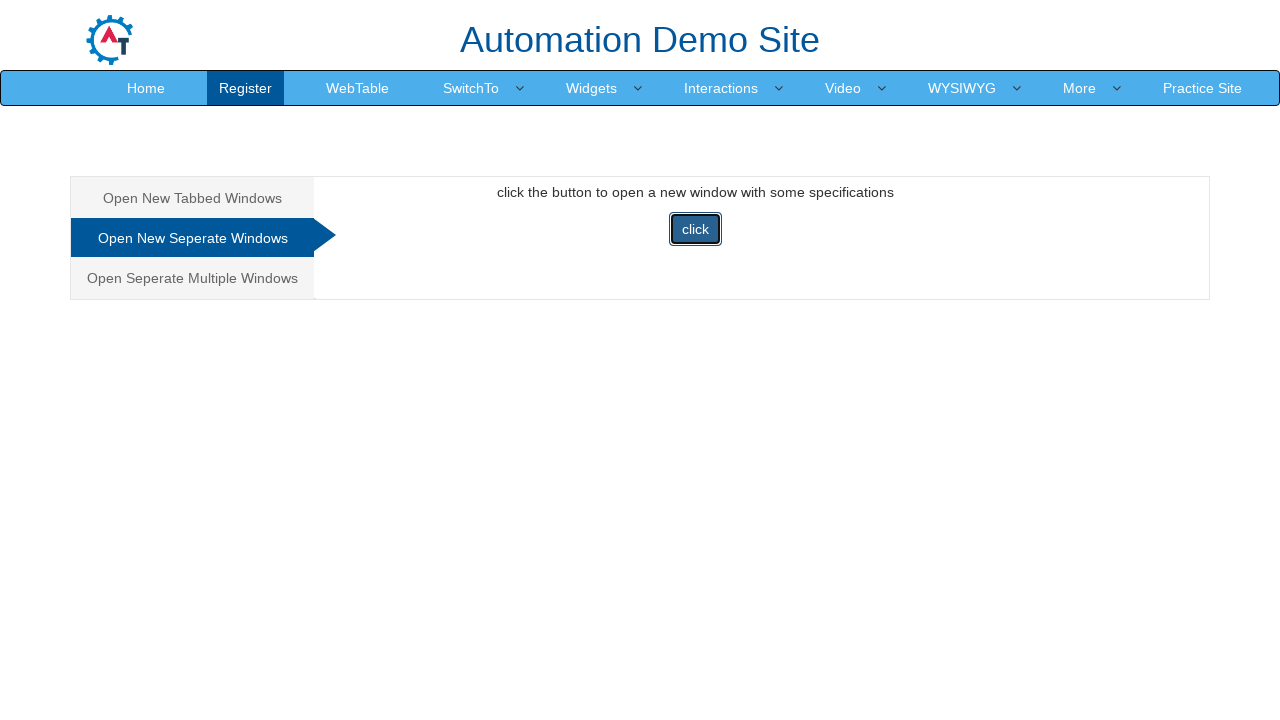